Tests dynamic dropdown functionality on a flight booking practice page by selecting origin station (Jodhpur) and destination station (Mumbai) from cascading dropdowns

Starting URL: https://rahulshettyacademy.com/dropdownsPractise/

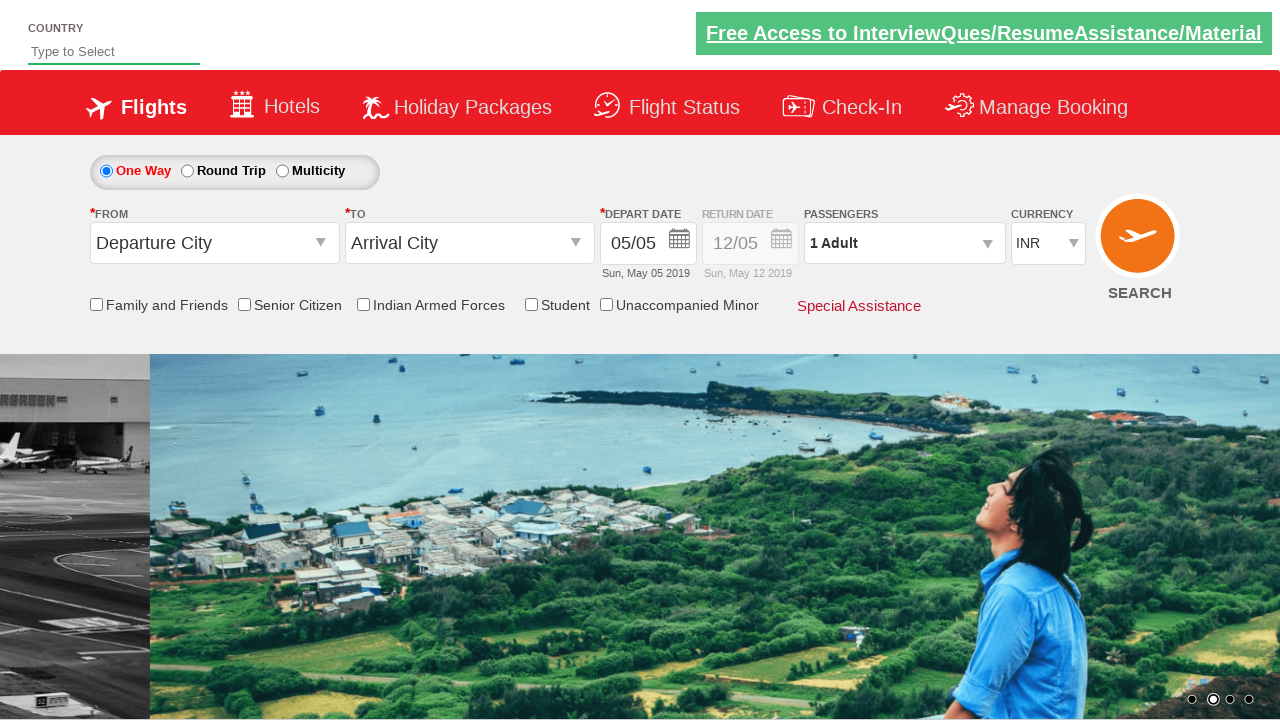

Clicked origin station dropdown to open it at (214, 243) on #ctl00_mainContent_ddl_originStation1_CTXT
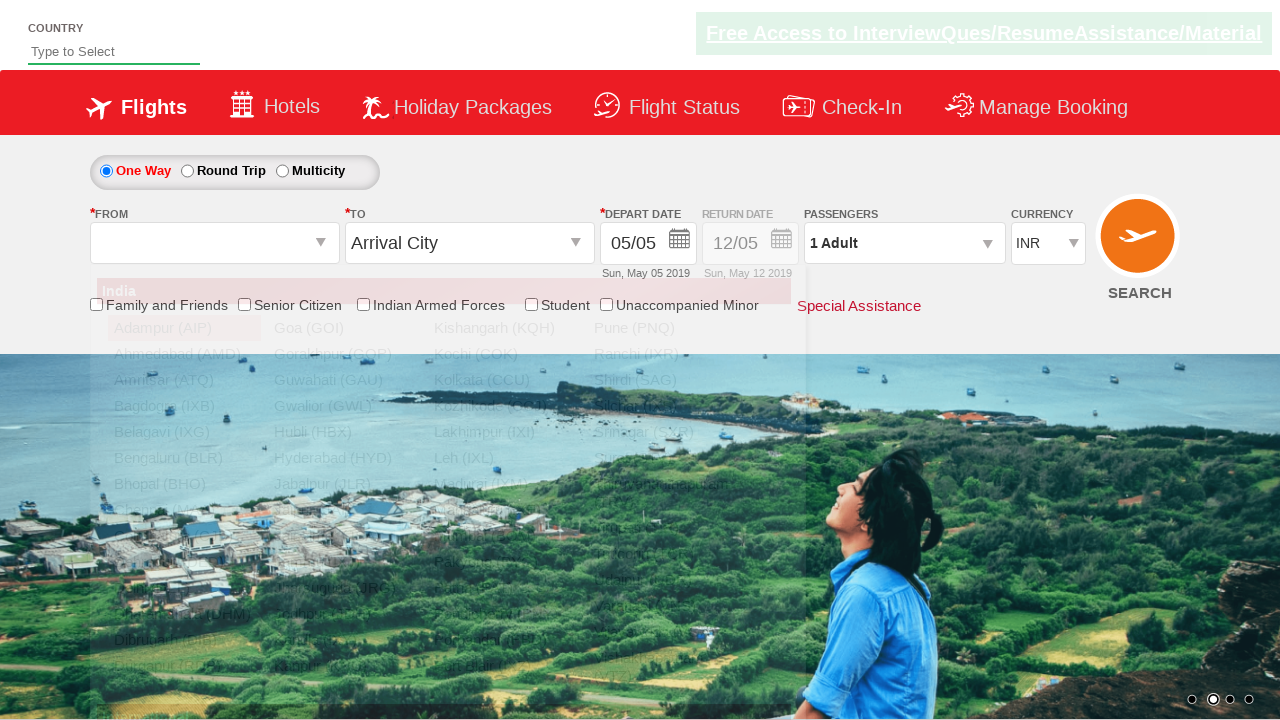

Selected Jodhpur (JDH) as origin station at (344, 614) on xpath=//div[@id='glsctl00_mainContent_ddl_originStation1_CTNR']//a[@value='JDH']
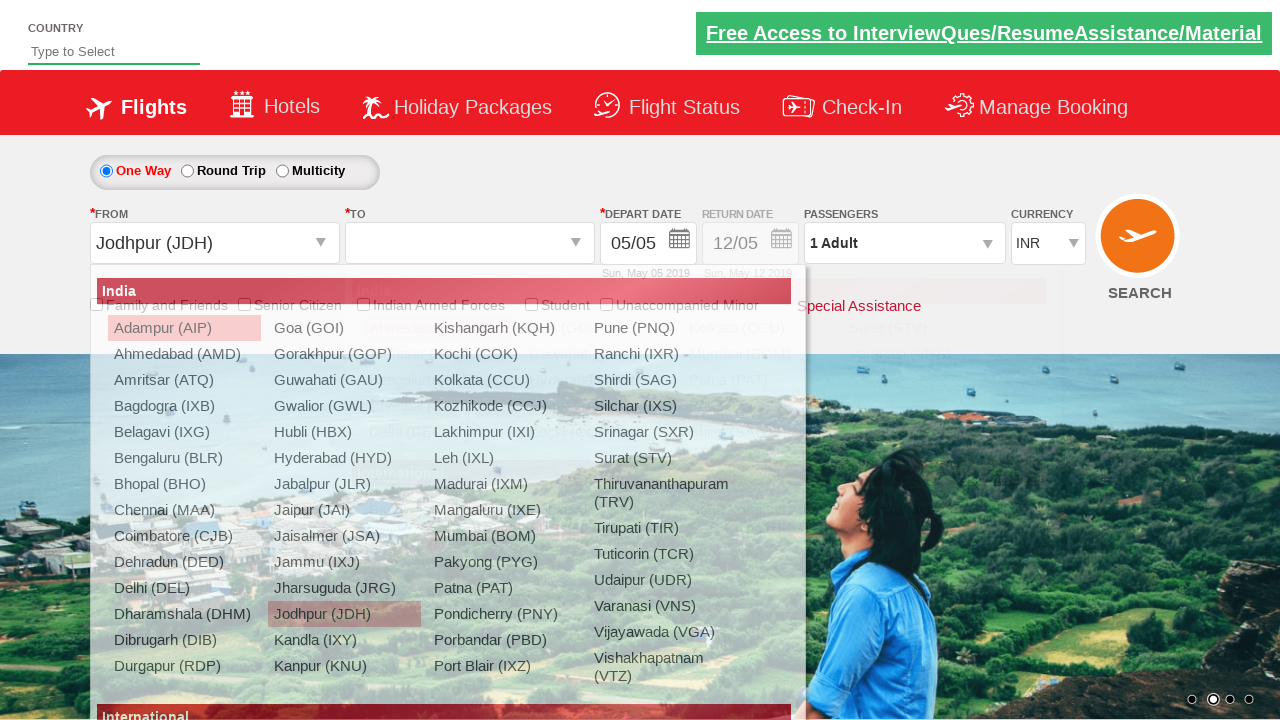

Waited for destination dropdown to be ready
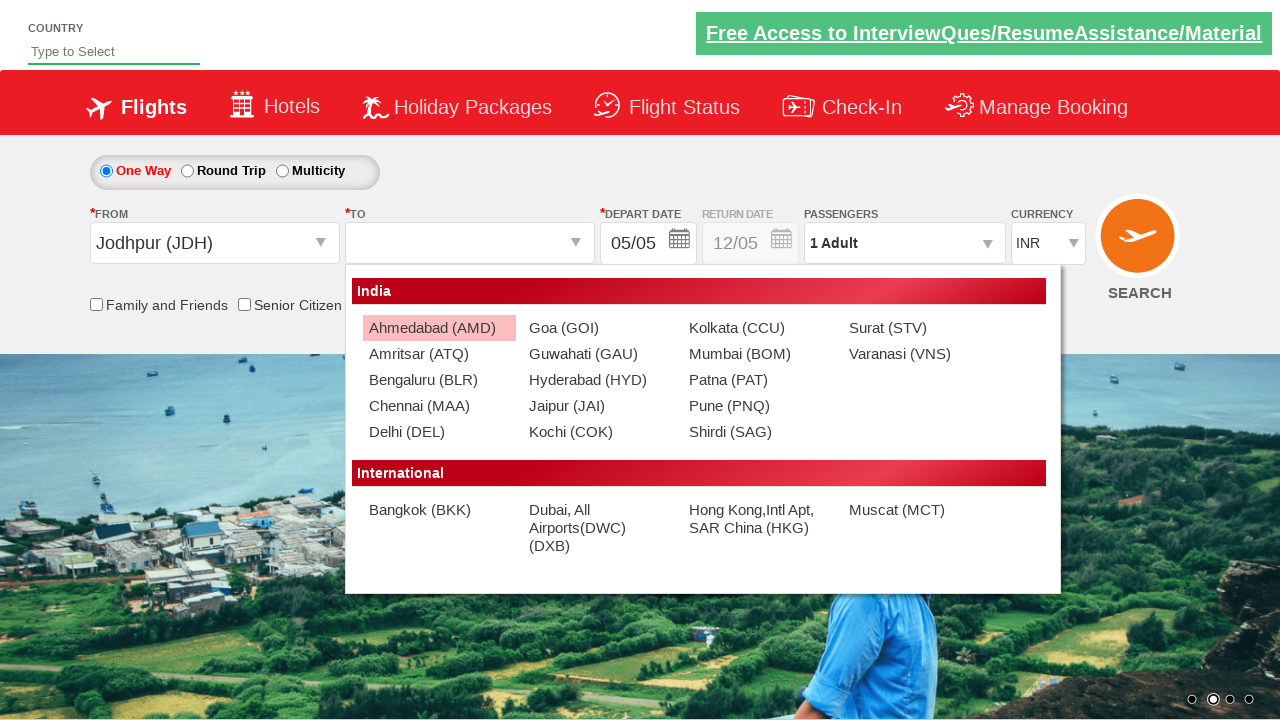

Selected Mumbai (BOM) as destination station at (759, 354) on xpath=//div[@id='glsctl00_mainContent_ddl_destinationStation1_CTNR']//a[@value='
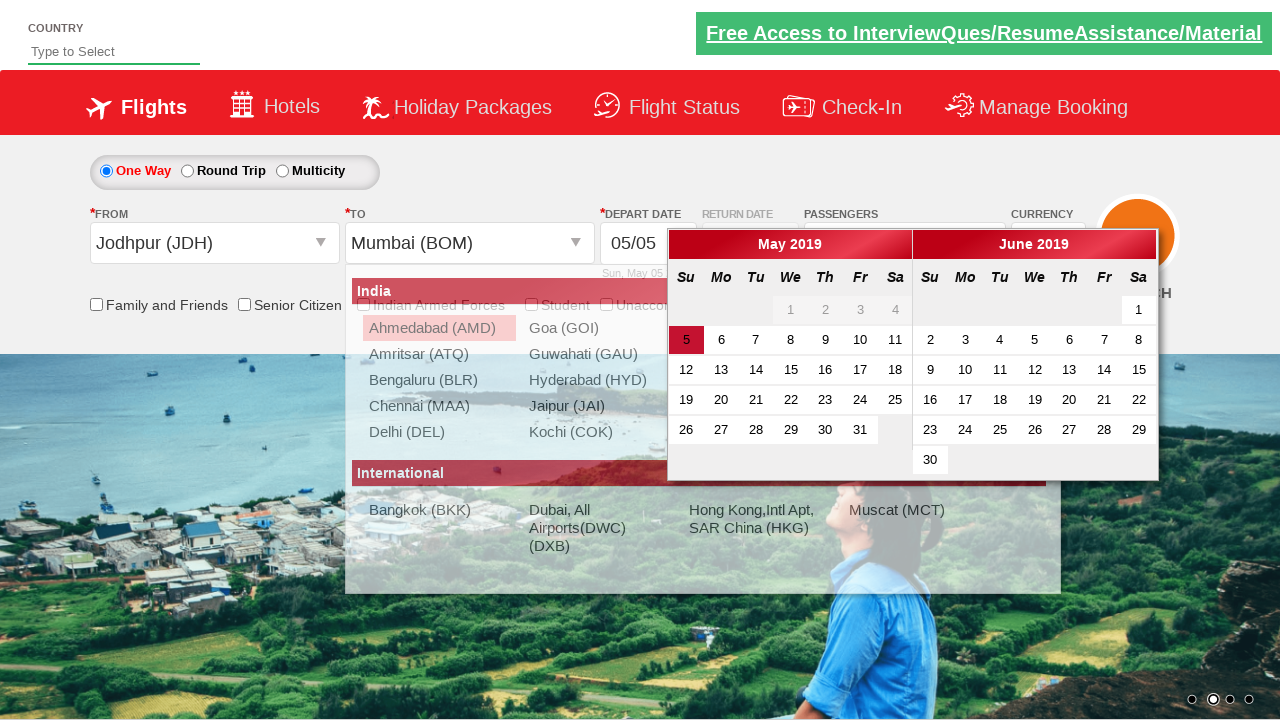

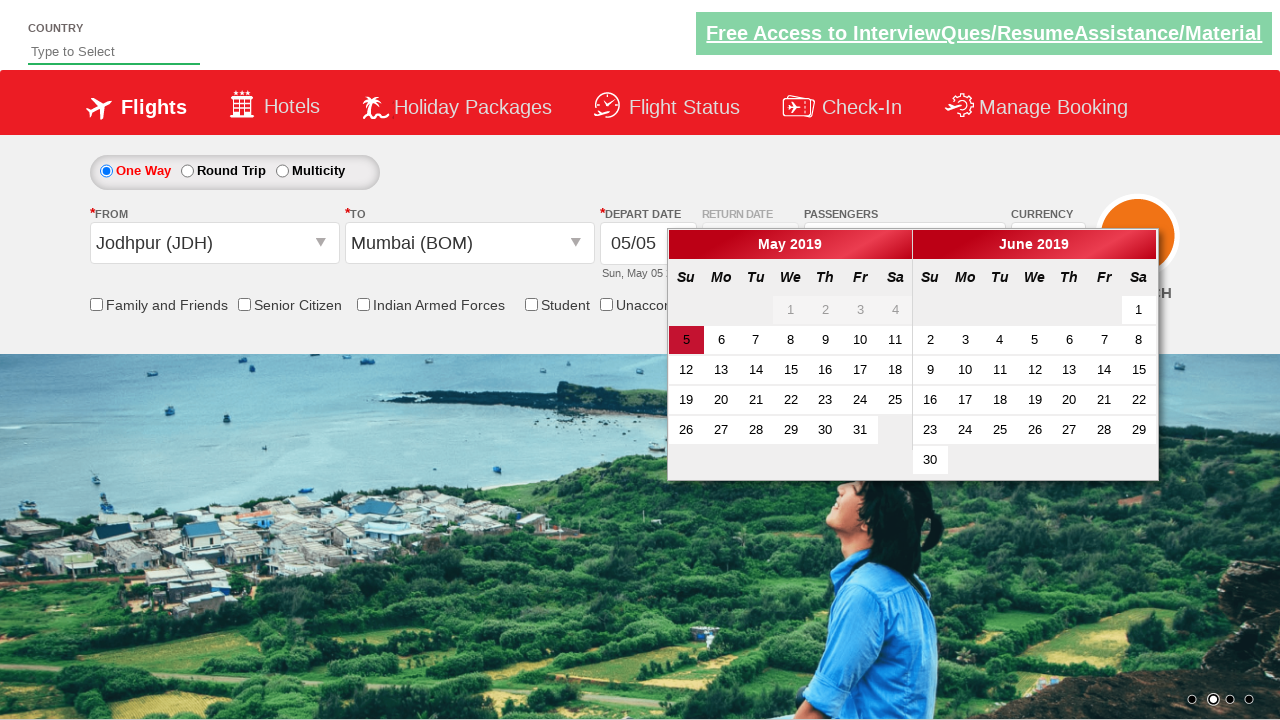